Tests clicking a button with a dynamic ID on the UI Testing Playground site to verify handling of elements with changing identifiers.

Starting URL: http://uitestingplayground.com/dynamicid

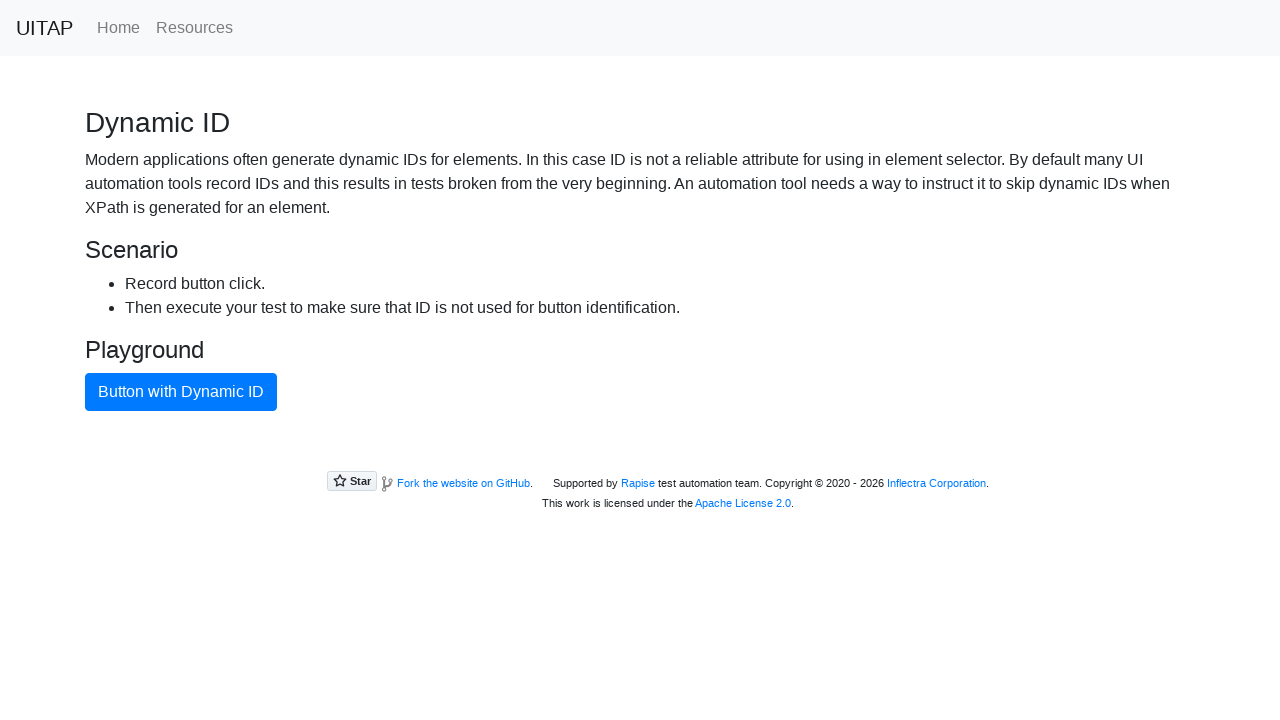

Clicked button with dynamic ID using robust selector at (181, 392) on section button.btn-primary
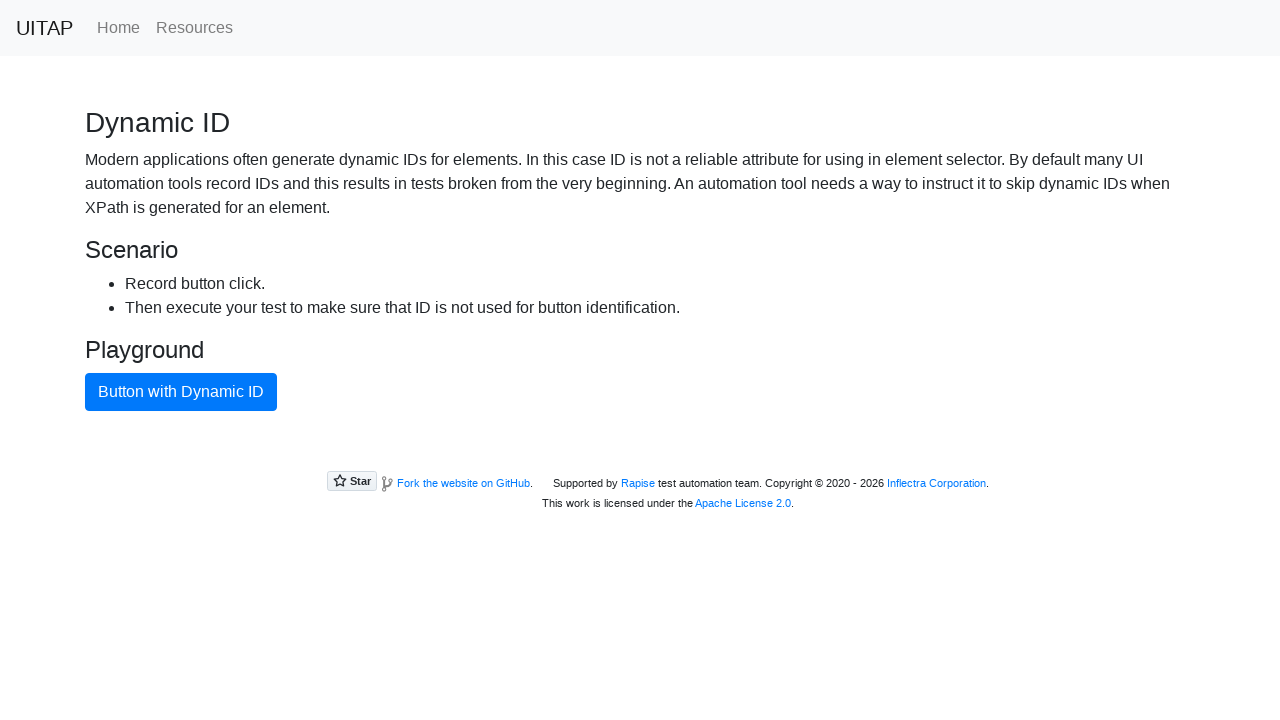

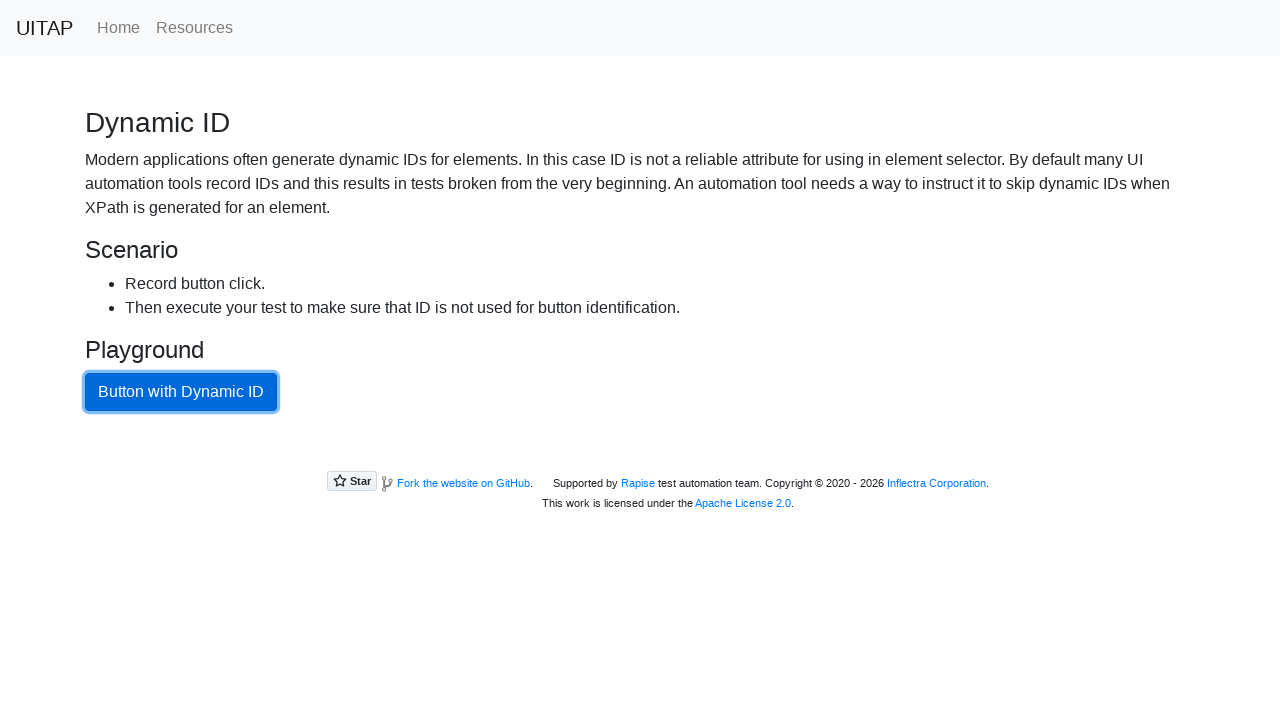